Tests the home page by navigating to the site and clicking on a Chennai location selector element

Starting URL: https://www.quiklyz.com/

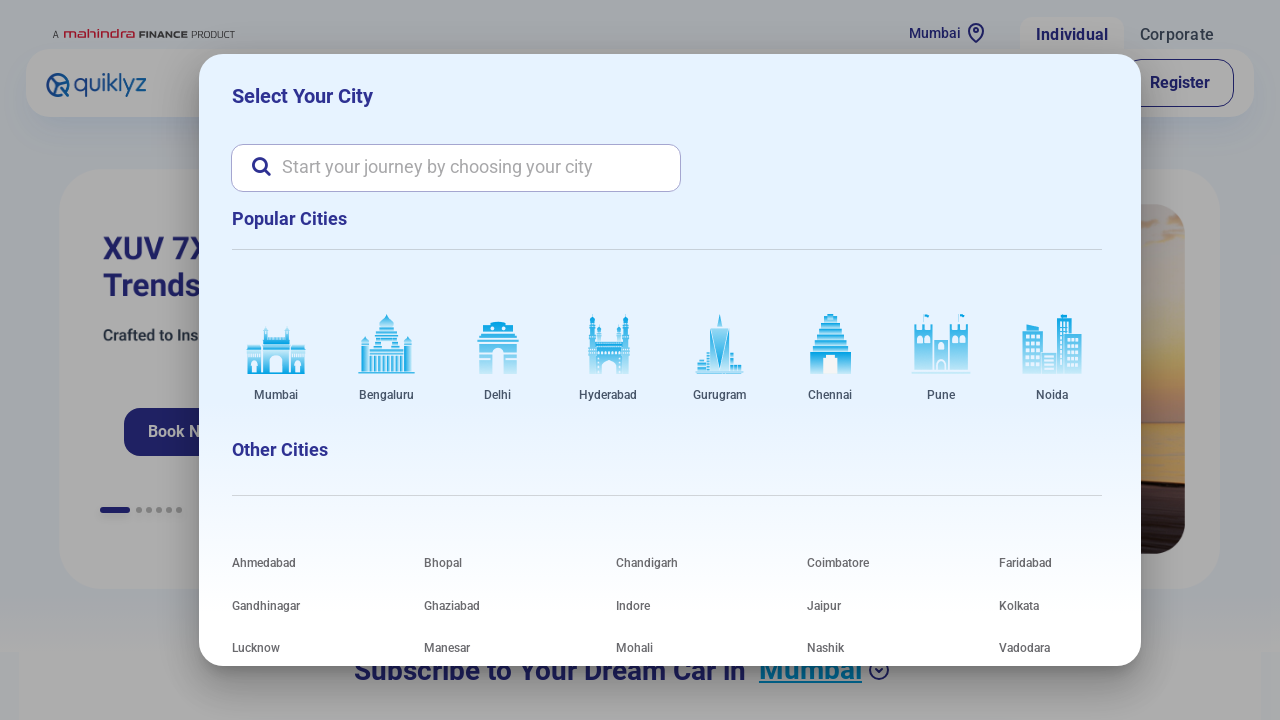

Waited for page to reach networkidle load state
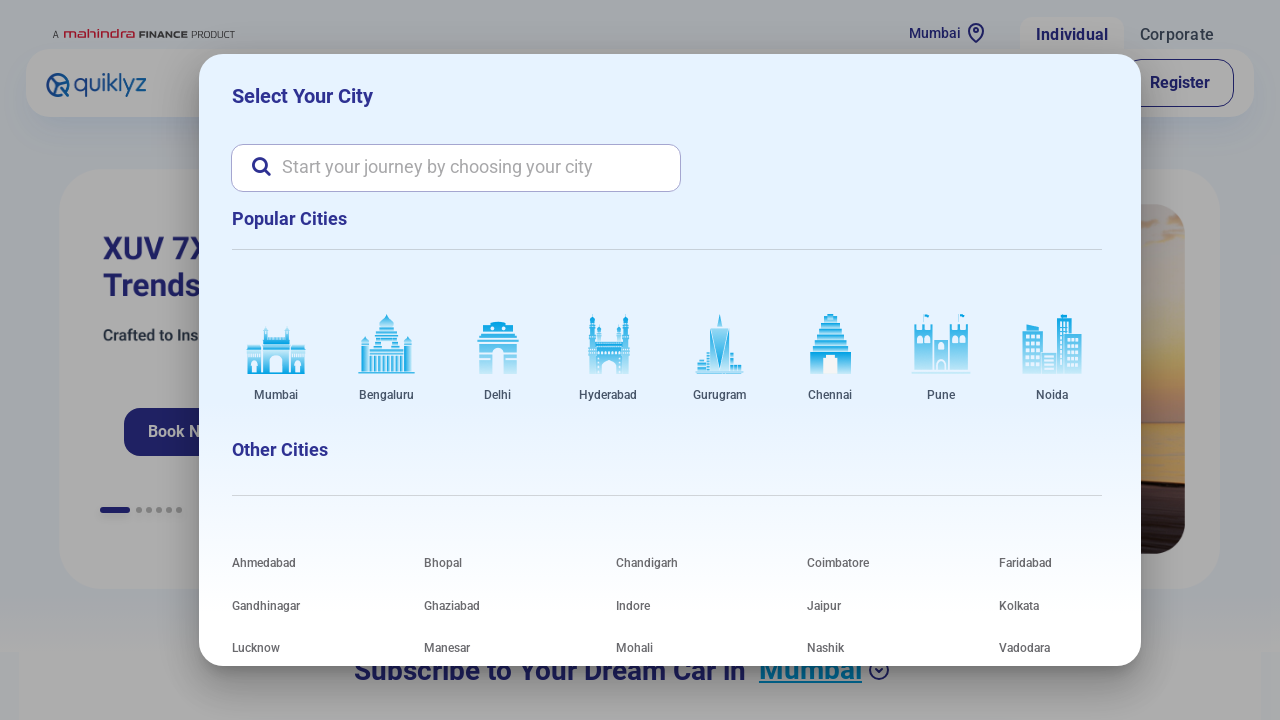

Clicked on Chennai location selector element at (834, 363) on [class="Chennai col-md ng-star-inserted"]
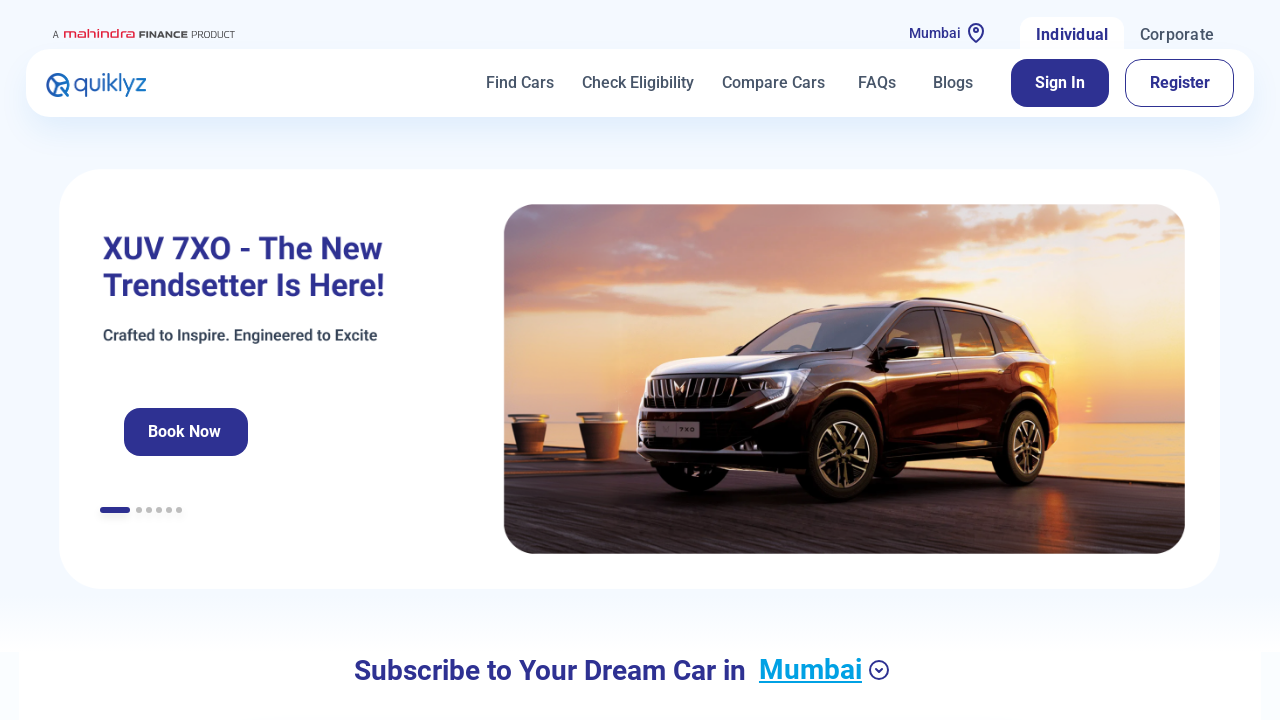

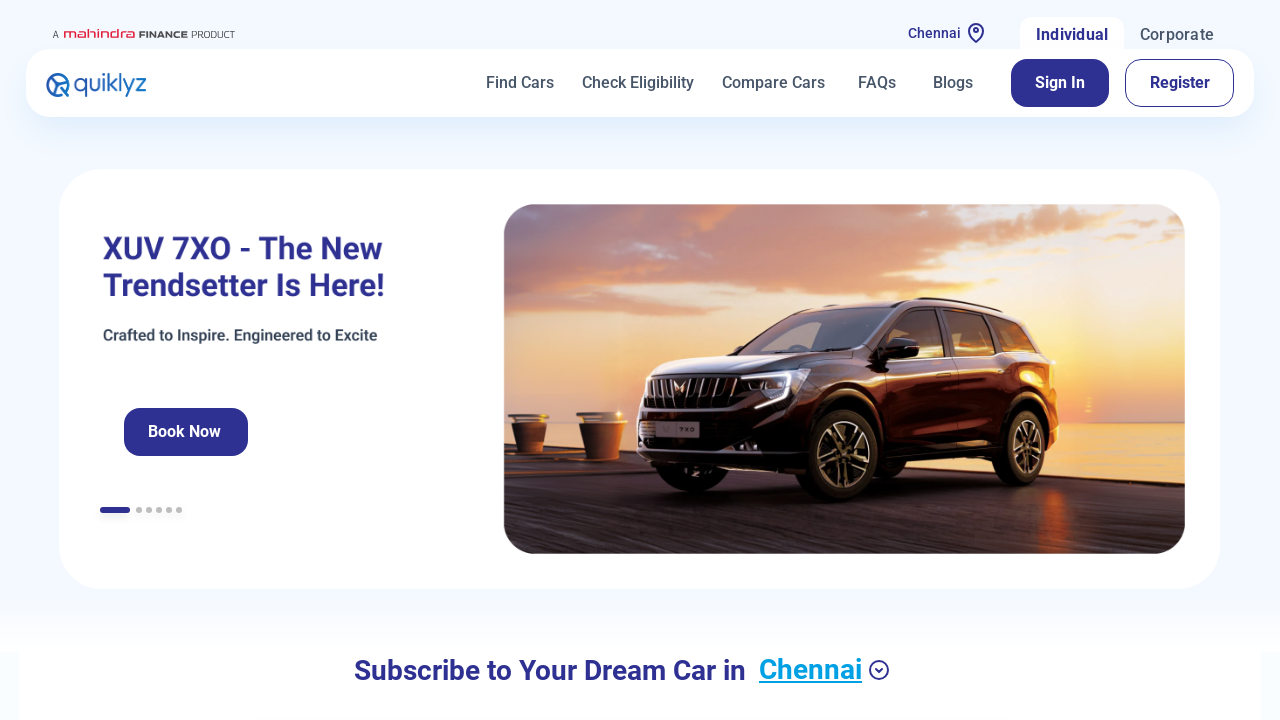